Tests window handling functionality by navigating to a multiple windows demo page, opening a new window, switching between windows, and verifying content in each window

Starting URL: http://the-internet.herokuapp.com/

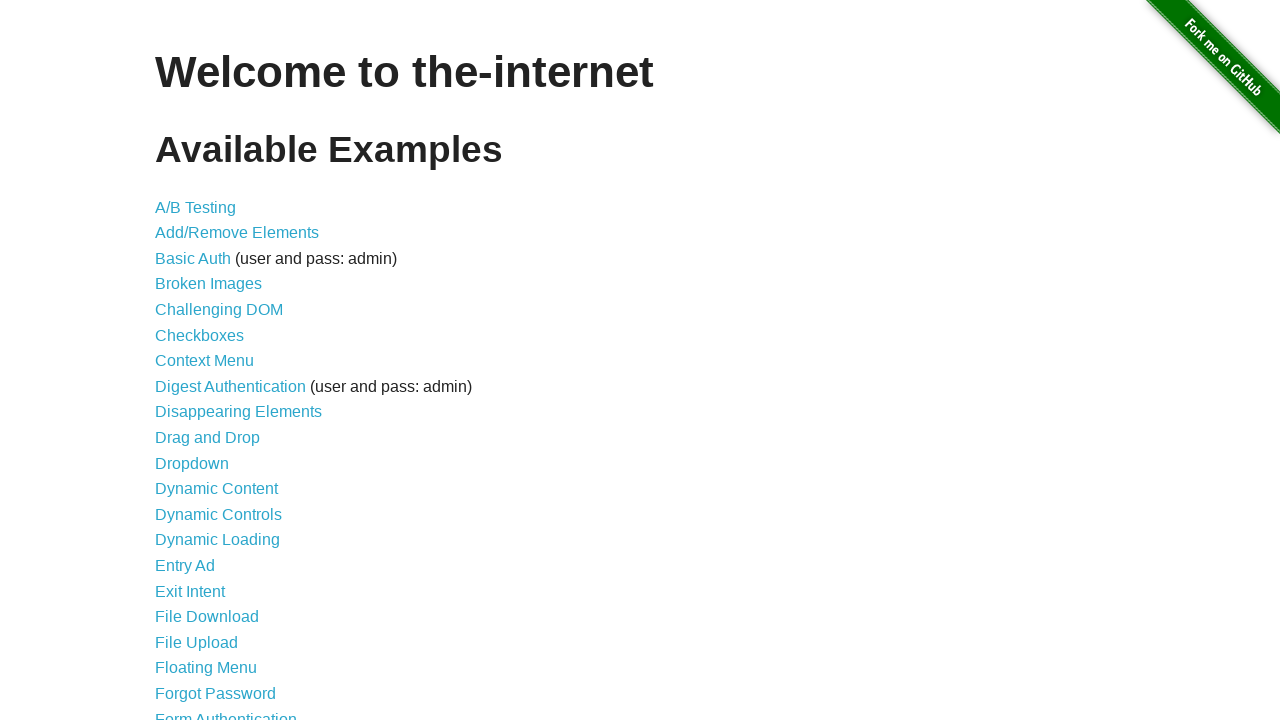

Clicked on Multiple Windows link at (218, 369) on xpath=//a[contains(text(),'Multiple Windows')]
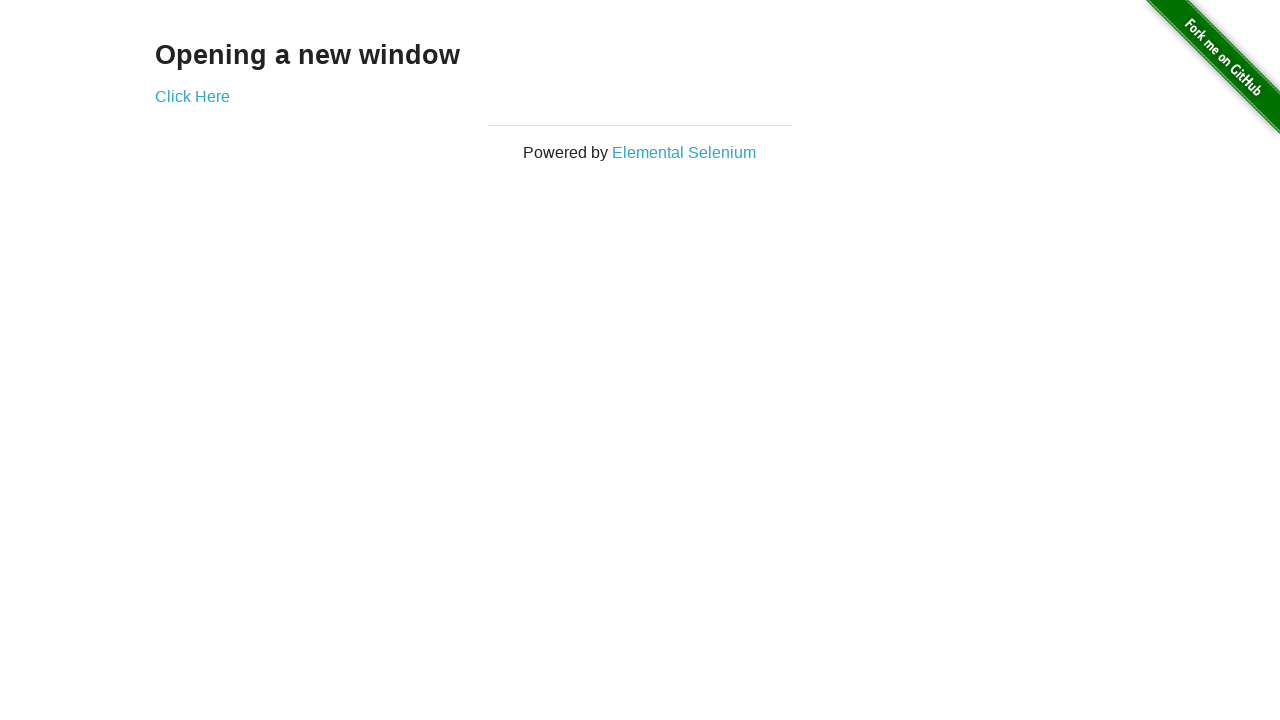

Clicked 'Click Here' link to open new window at (192, 96) on xpath=//a[contains(text(),'Click Here')]
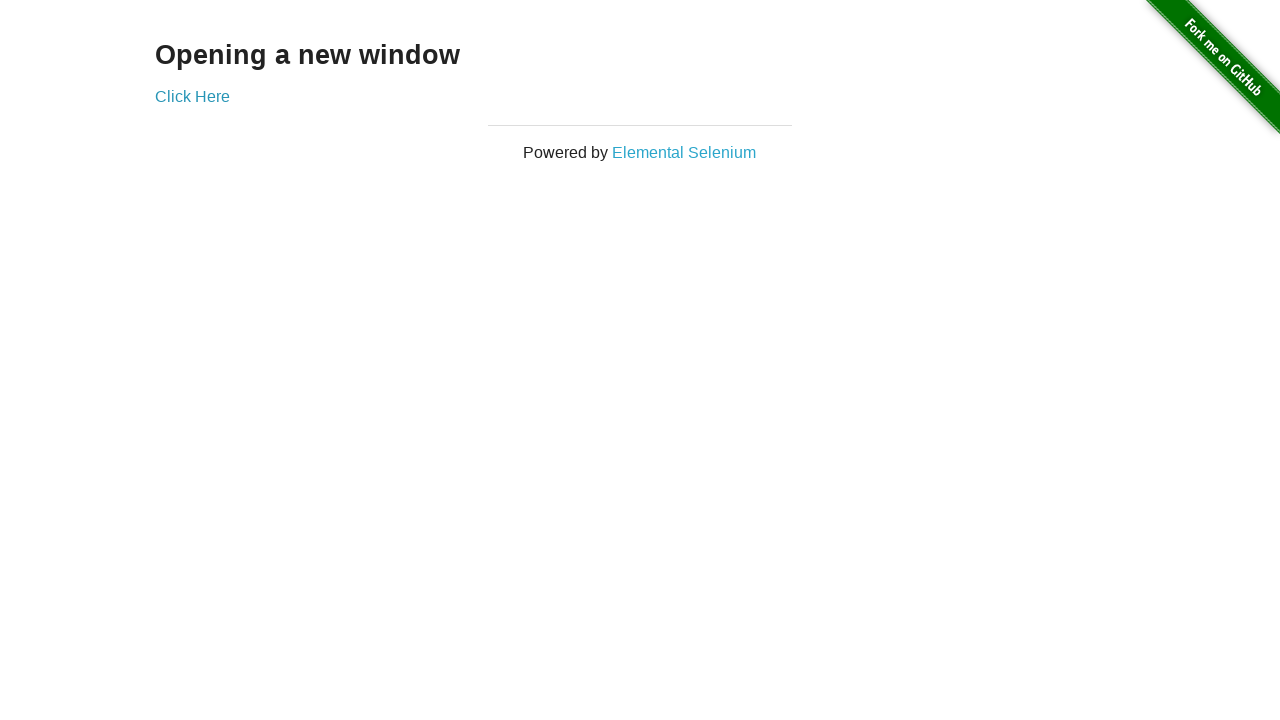

New page loaded successfully
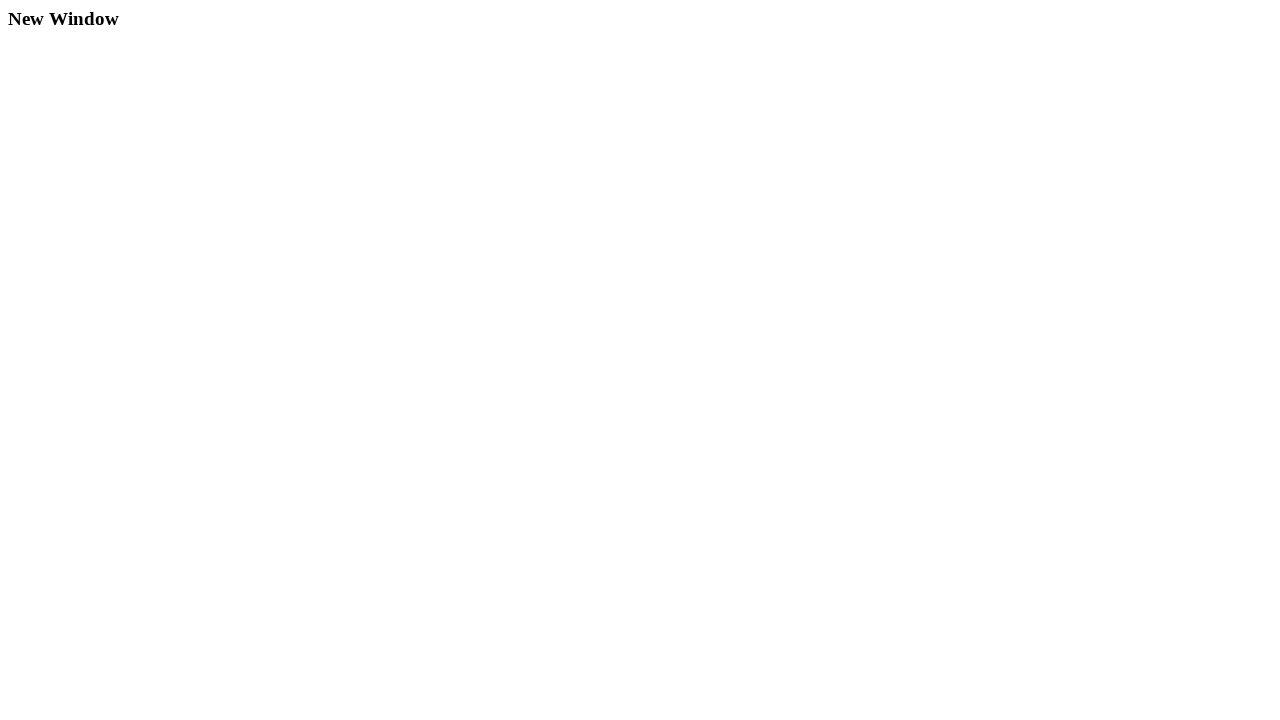

Retrieved text from new window: 'New Window' heading
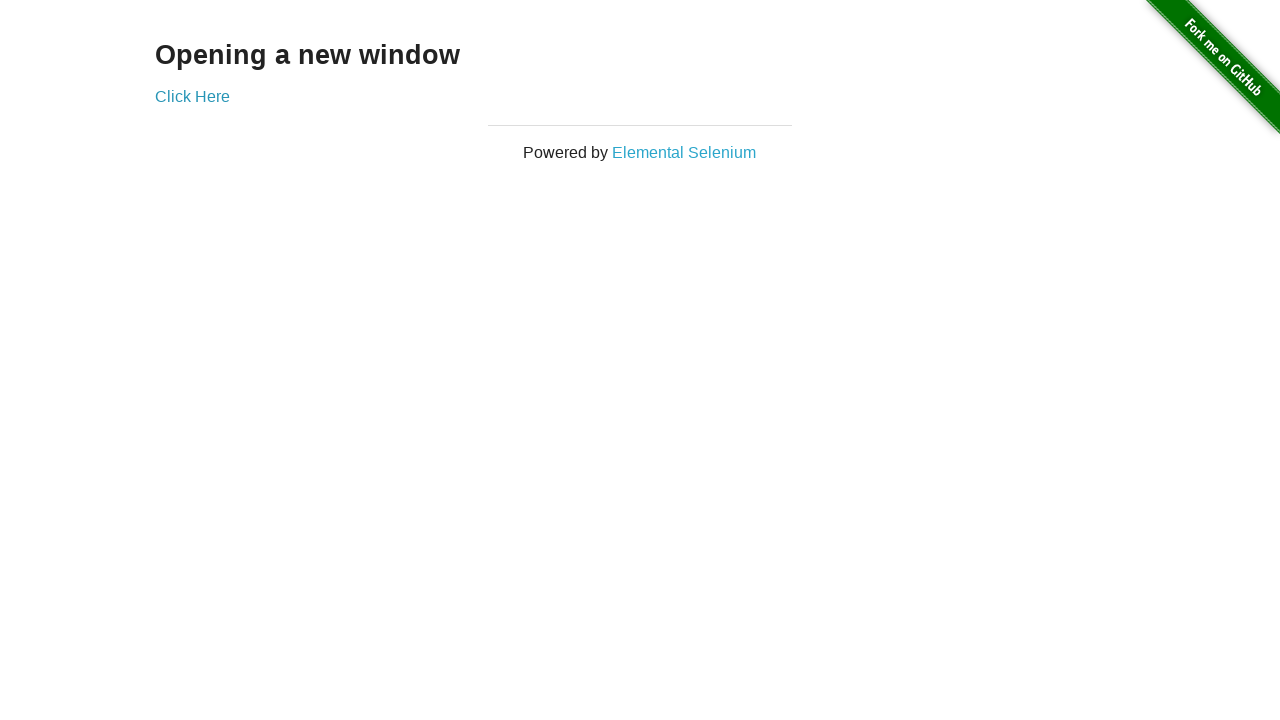

Retrieved text from original page: 'Opening a new window' heading
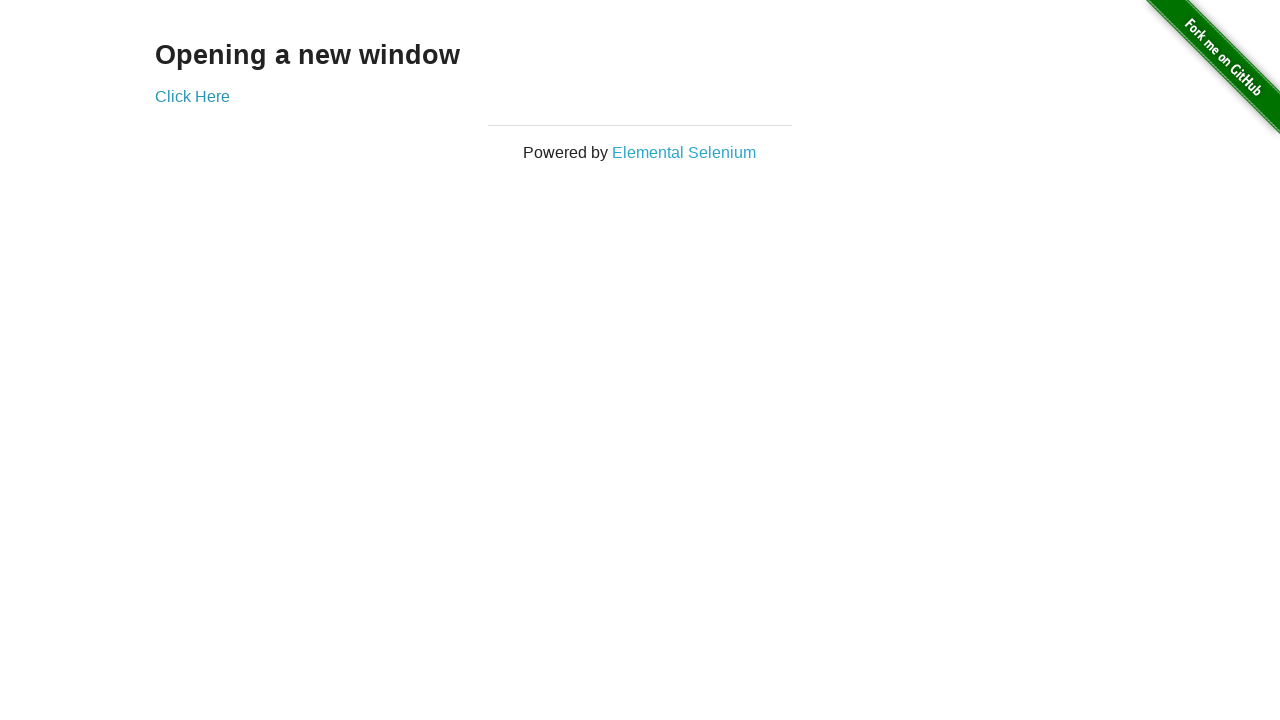

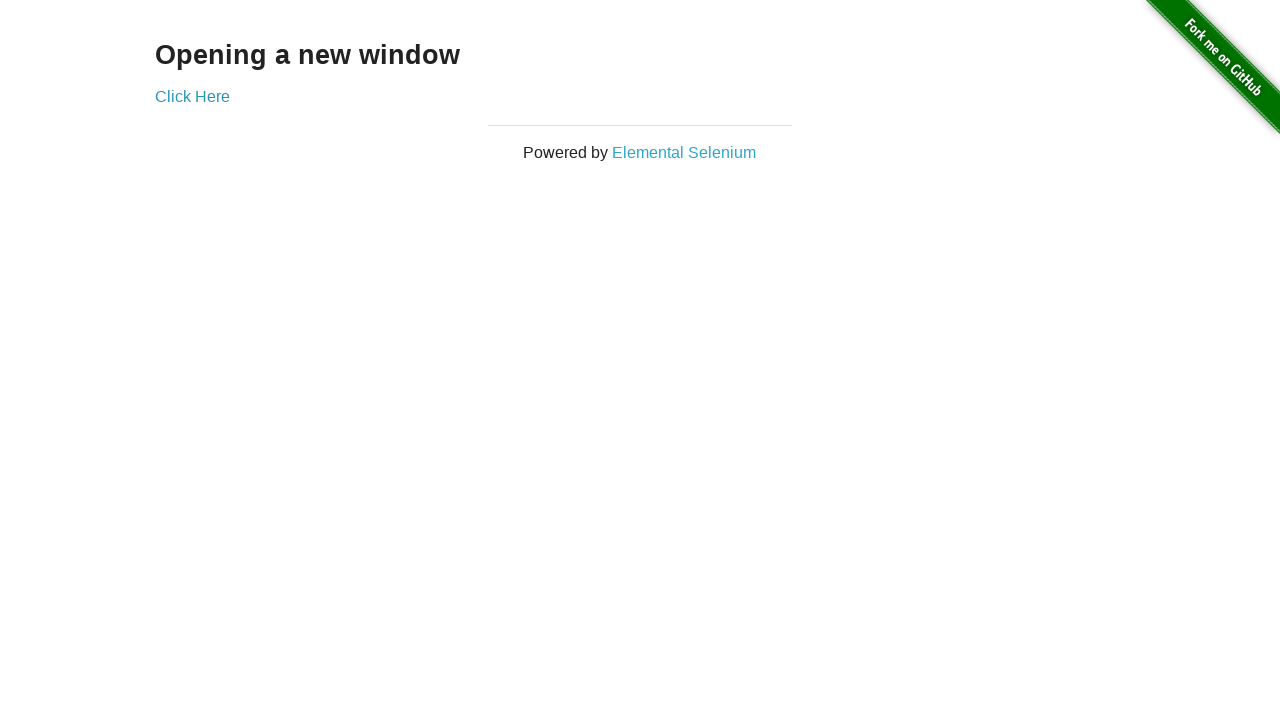